Tests a registration form by filling in required fields (first name, last name, email), submitting the form, and verifying that a success message is displayed.

Starting URL: http://suninjuly.github.io/registration1.html

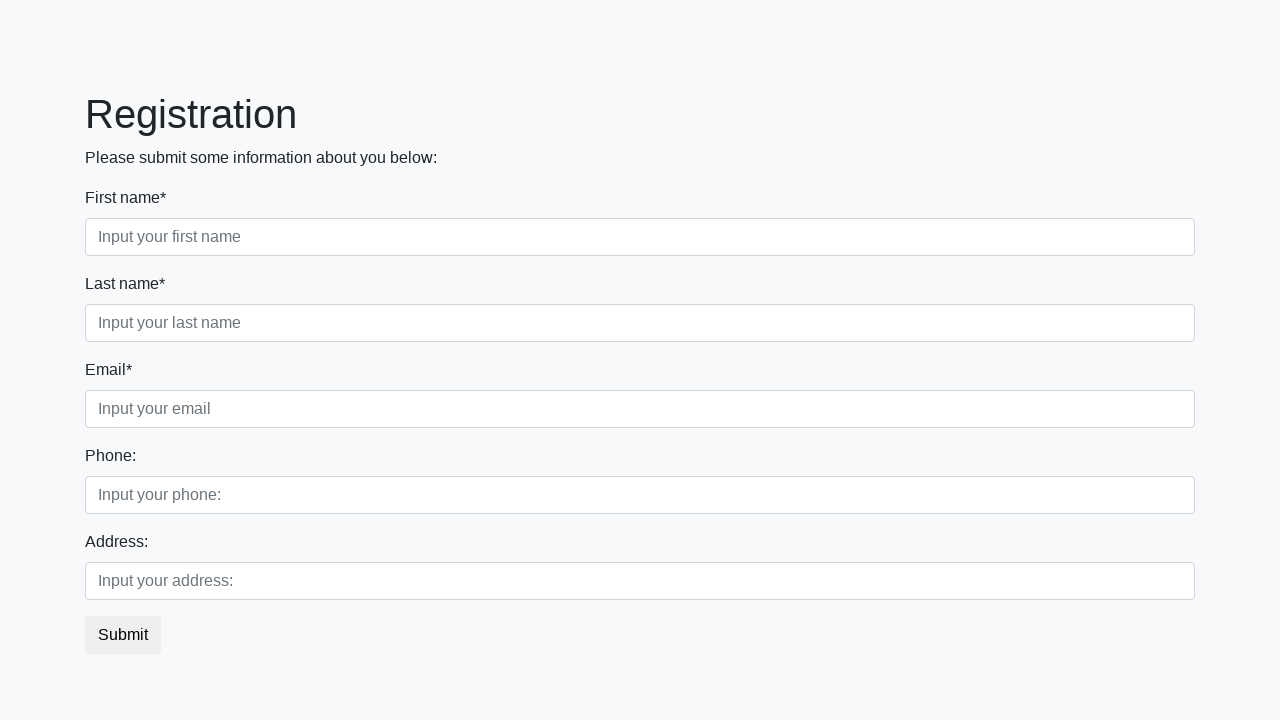

Filled first name field with 'John' on input.first
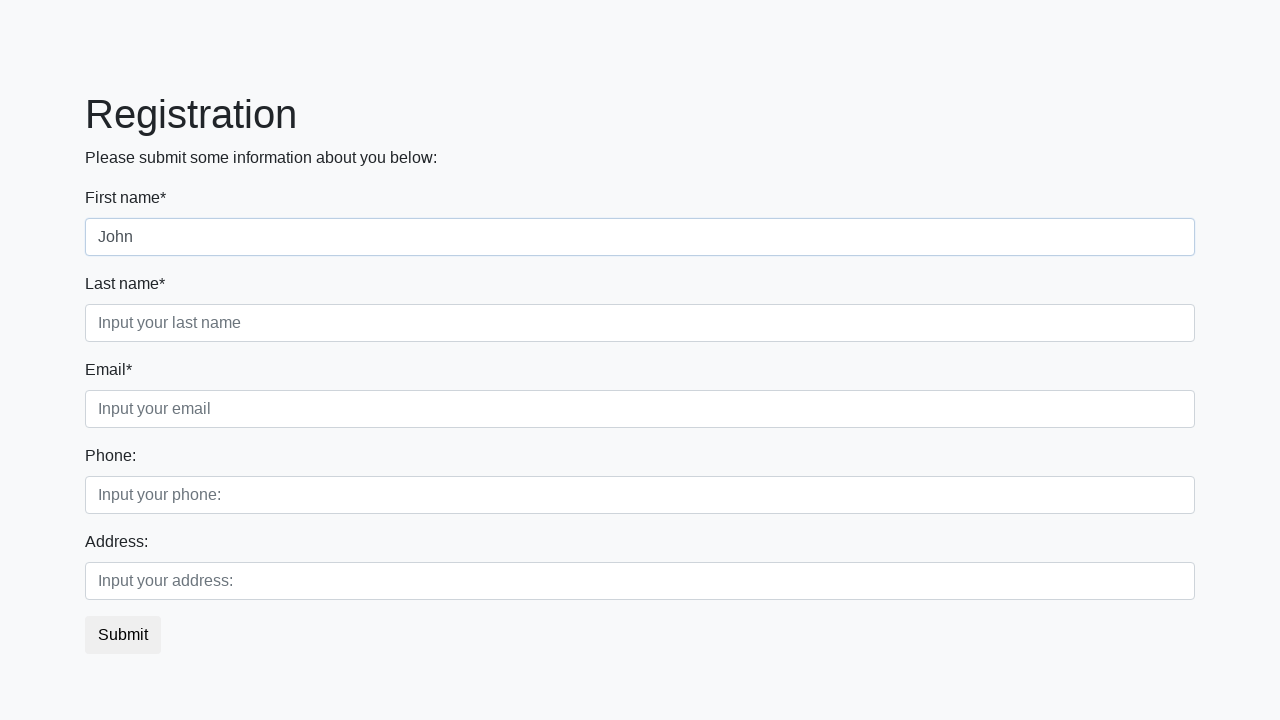

Filled last name field with 'Anderson' on input.second
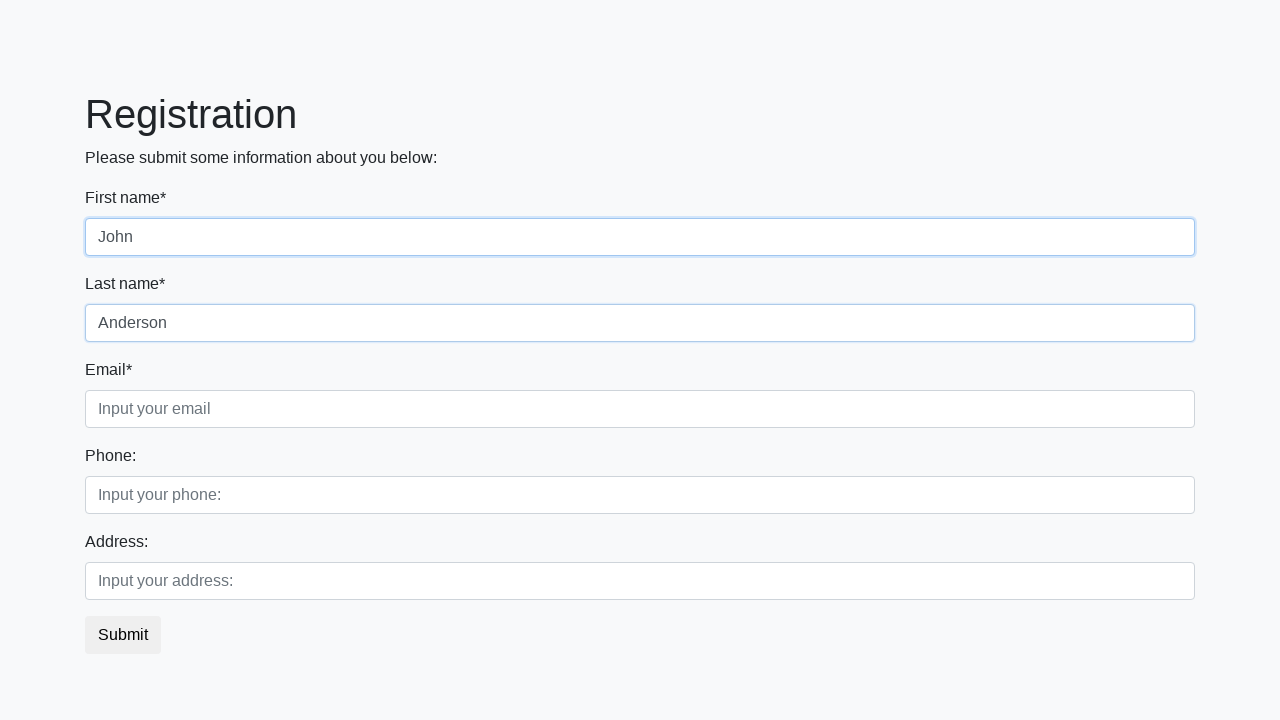

Filled email field with 'john.anderson@example.com' on input.third
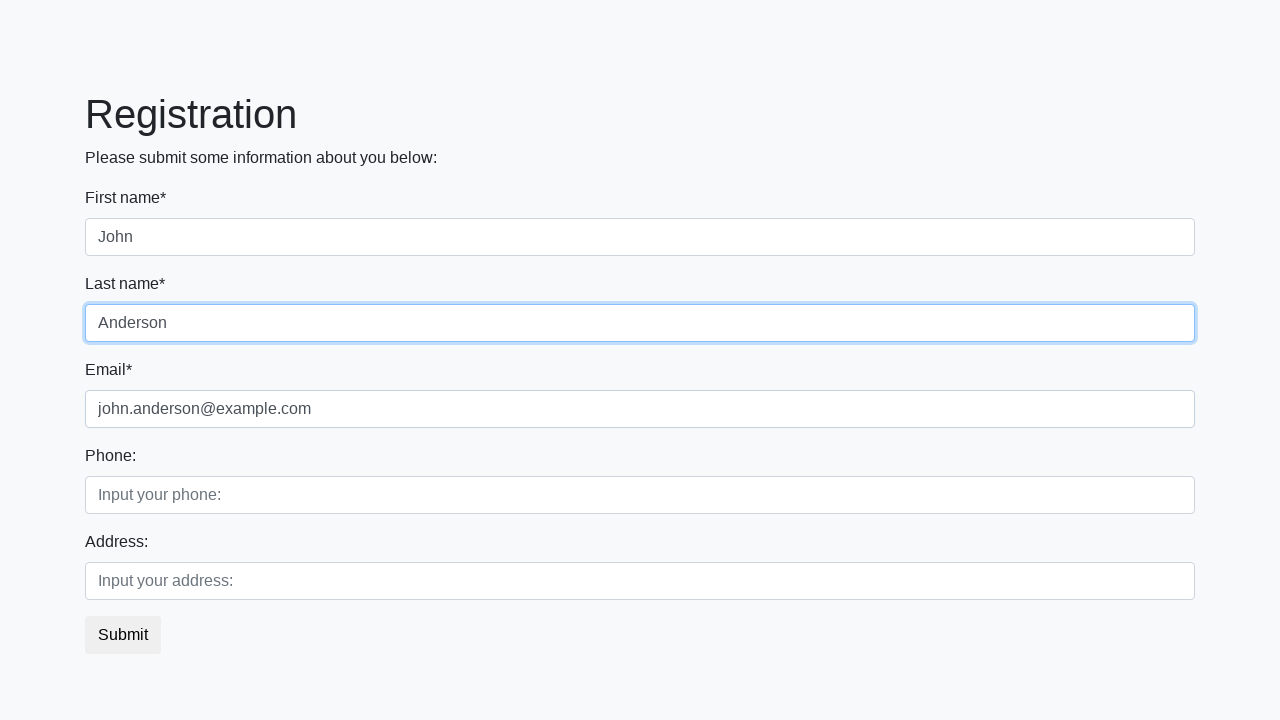

Clicked submit button to register at (123, 635) on button.btn
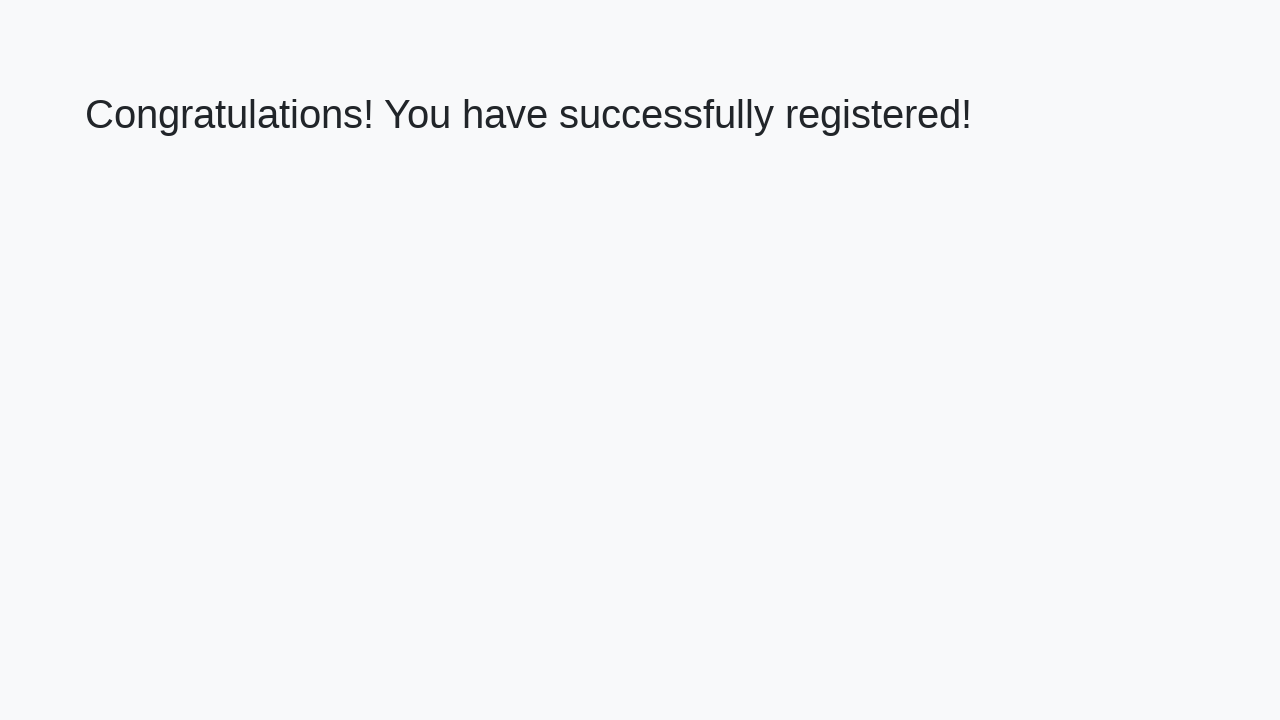

Success message heading loaded
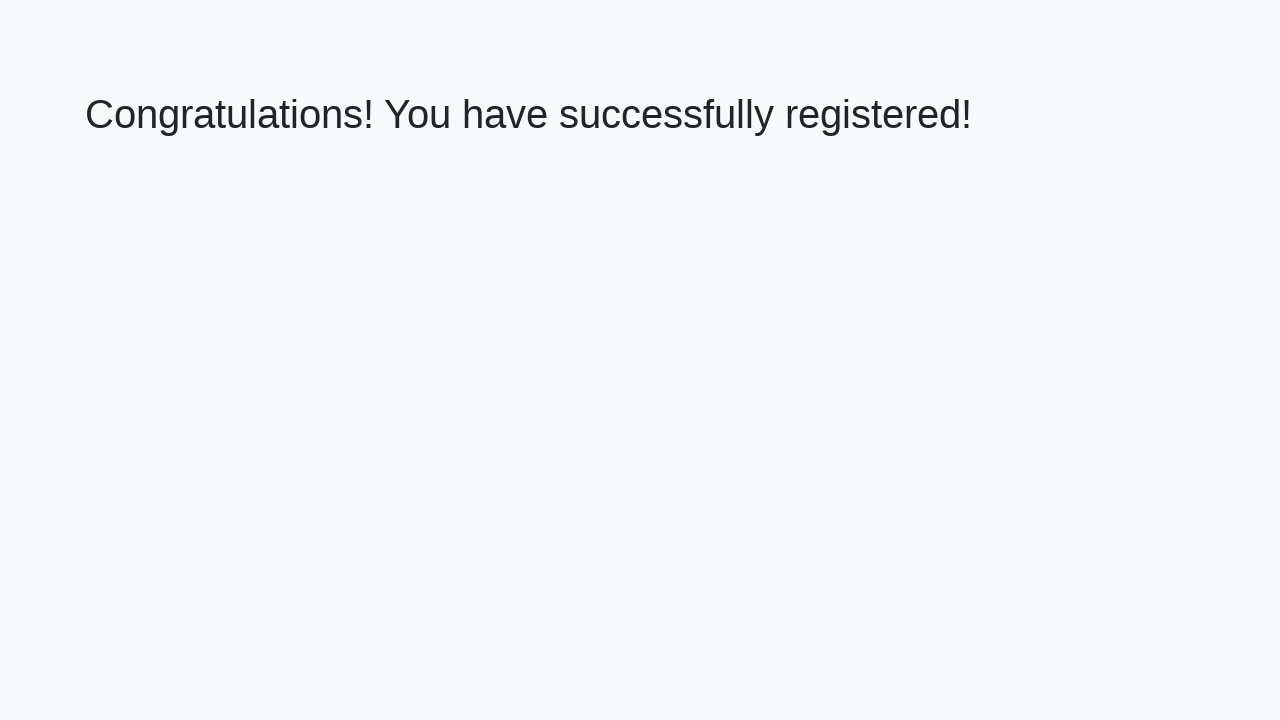

Retrieved success message text
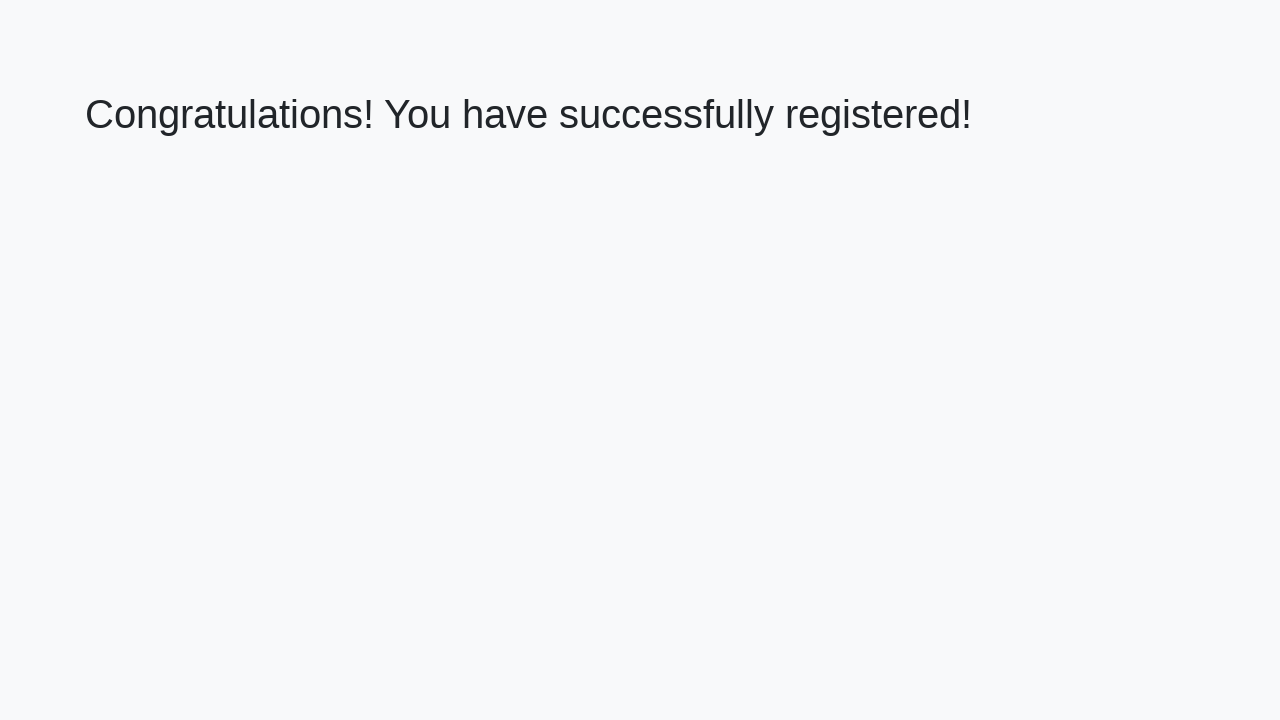

Verified success message: 'Congratulations! You have successfully registered!'
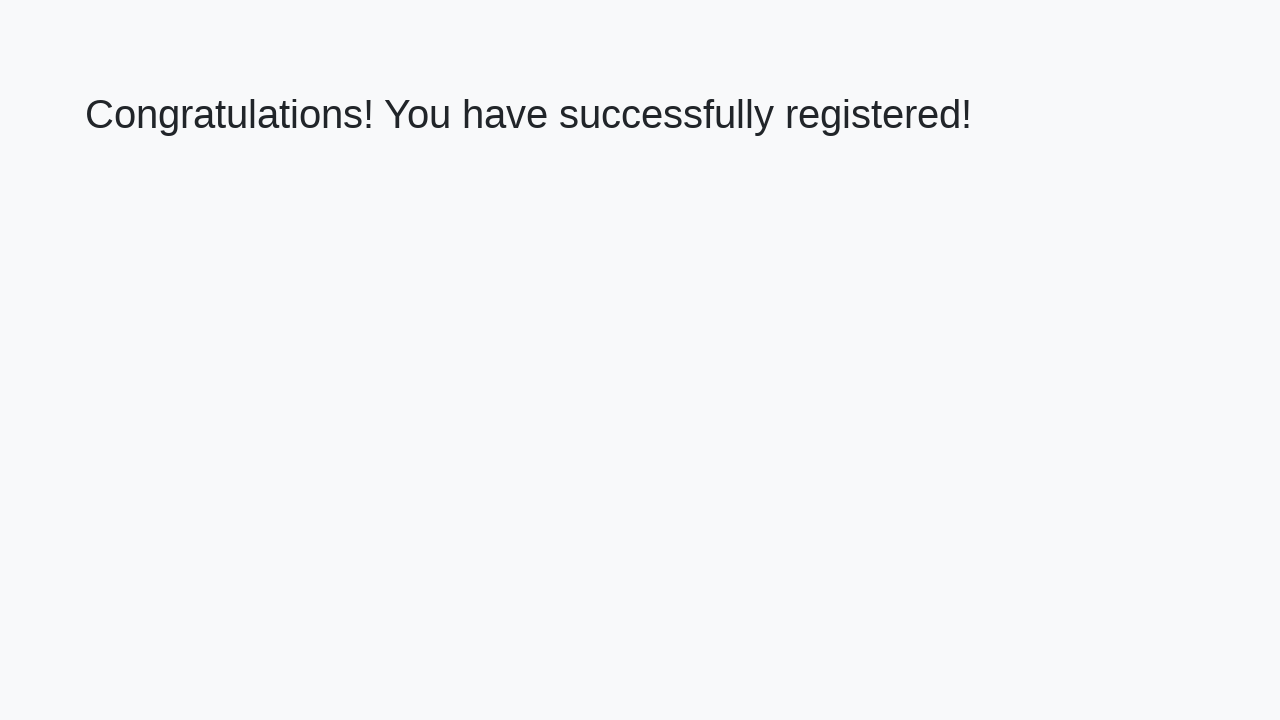

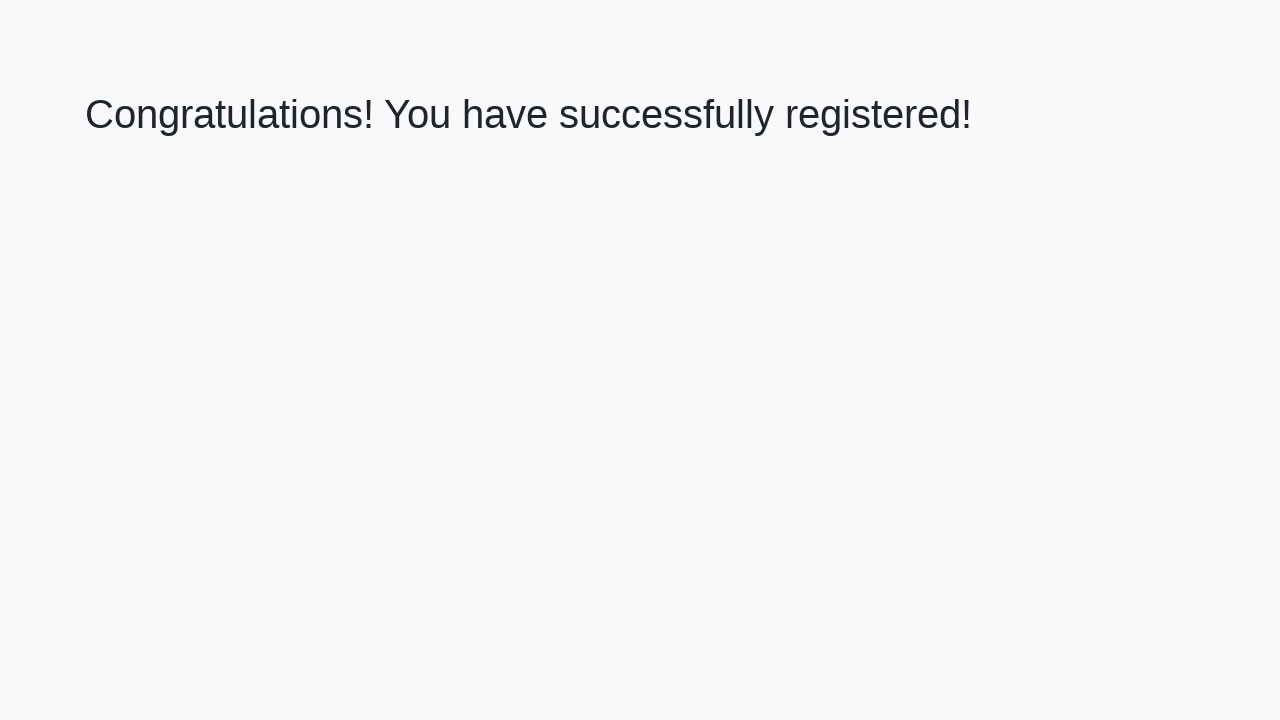